Tests the search functionality on a table by searching for "New York" and verifying that 5 results are returned

Starting URL: https://www.lambdatest.com/selenium-playground/table-sort-search-demo

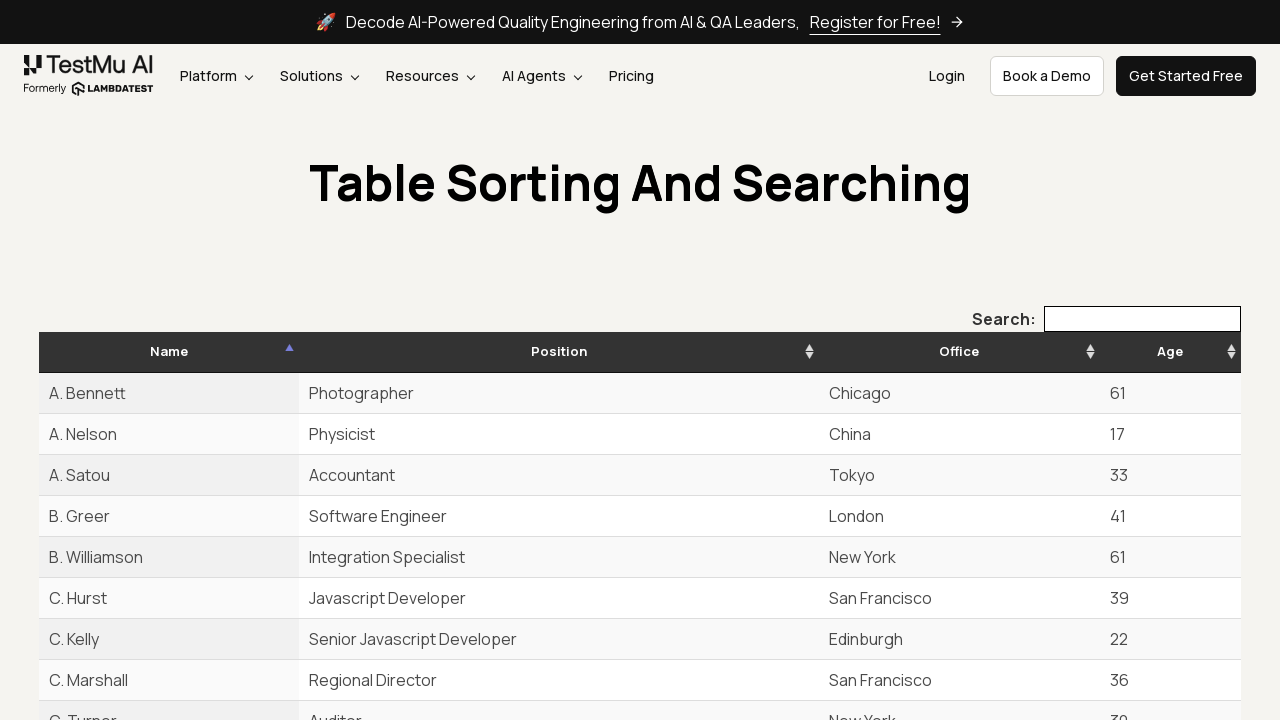

Cleared the search input field on xpath=//*[@id="example_filter"]/label/input
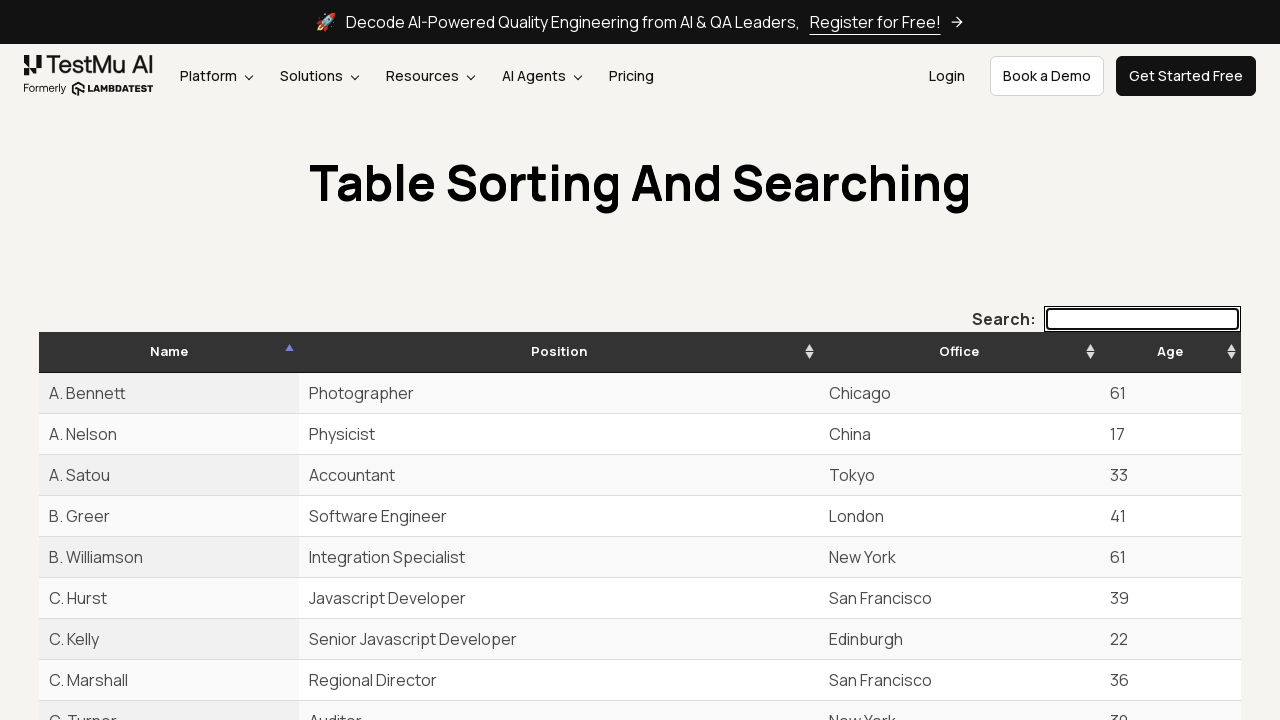

Filled search field with 'New York' on xpath=//*[@id="example_filter"]/label/input
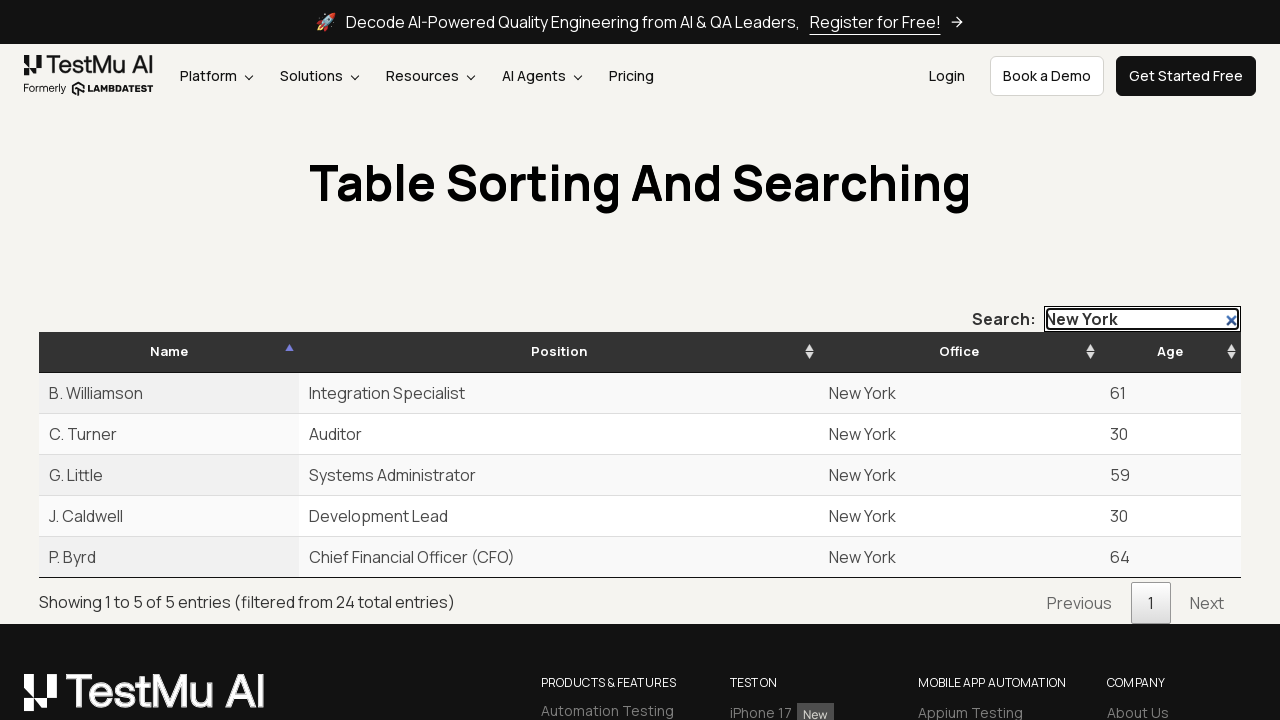

Search results loaded in table
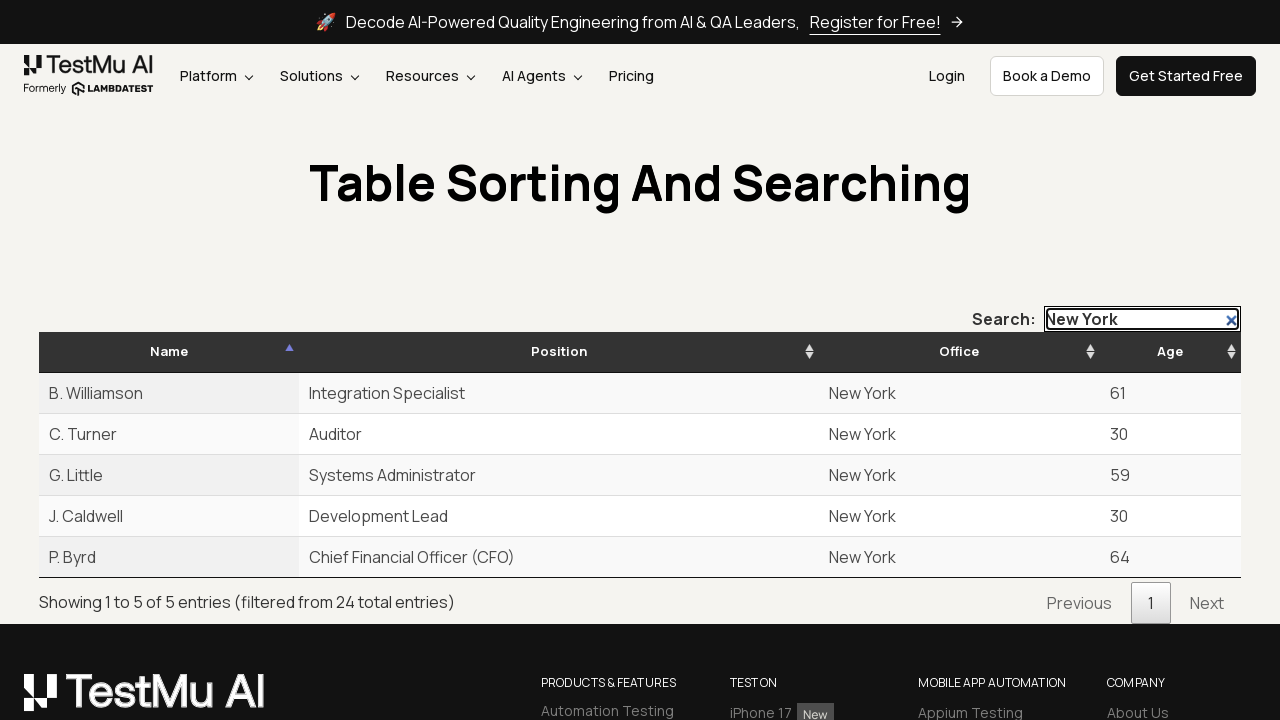

Verified that 5 results are returned for 'New York' search
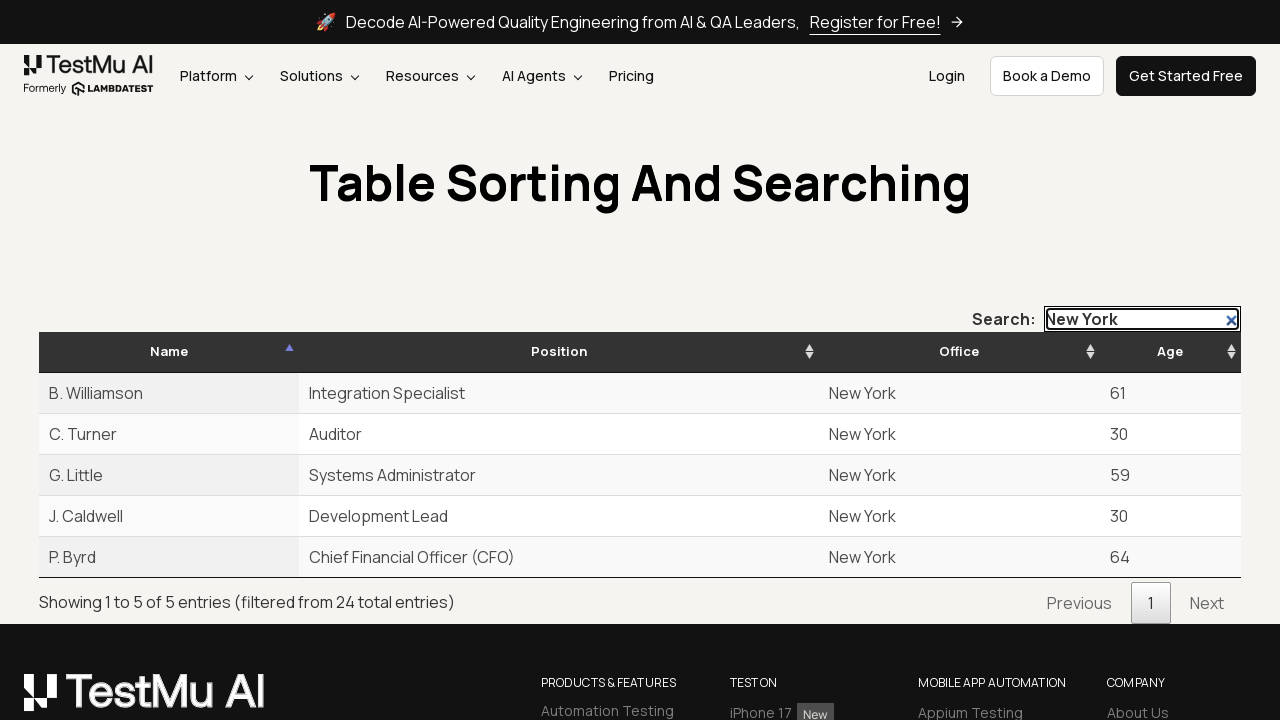

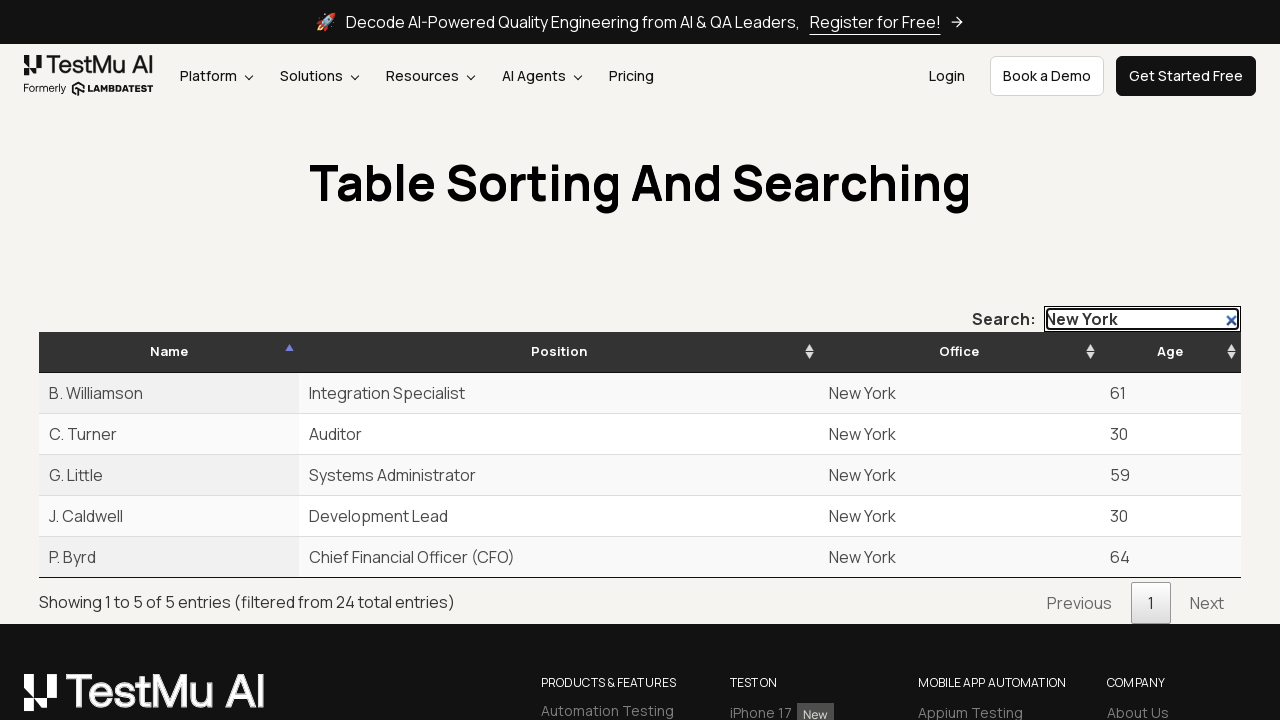